Tests the Add/Remove Elements functionality by navigating to the page, clicking Add Element multiple times, then deleting one element and verifying the remaining count.

Starting URL: http://the-internet.herokuapp.com/

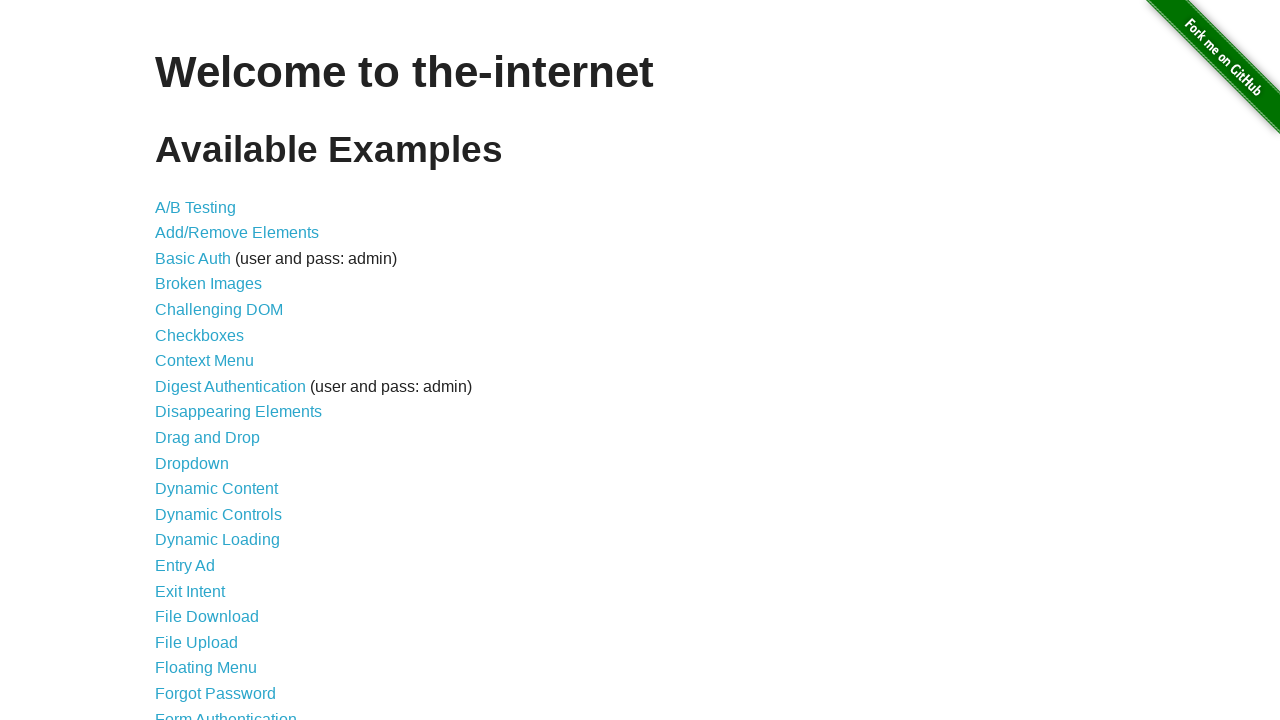

Clicked on Add/Remove Elements link at (237, 233) on a:text('Add/Remove Elements')
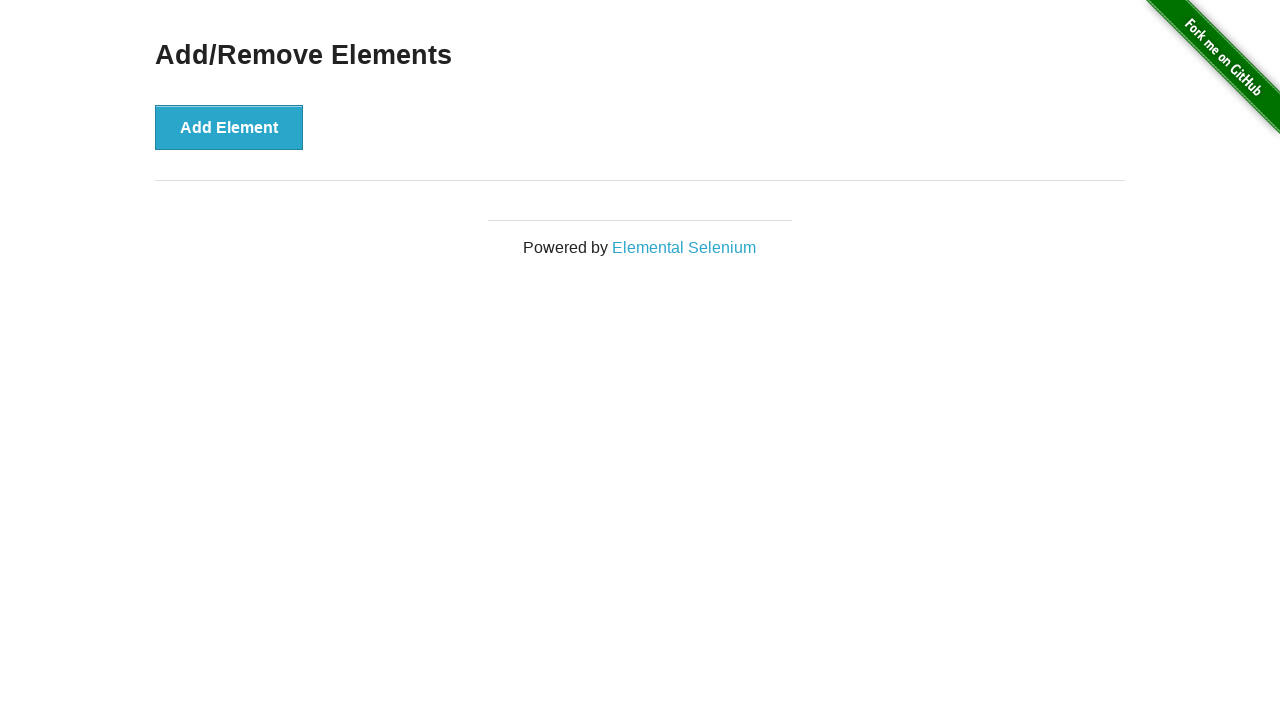

Clicked Add Element button (1st time) at (229, 127) on button:text('Add Element')
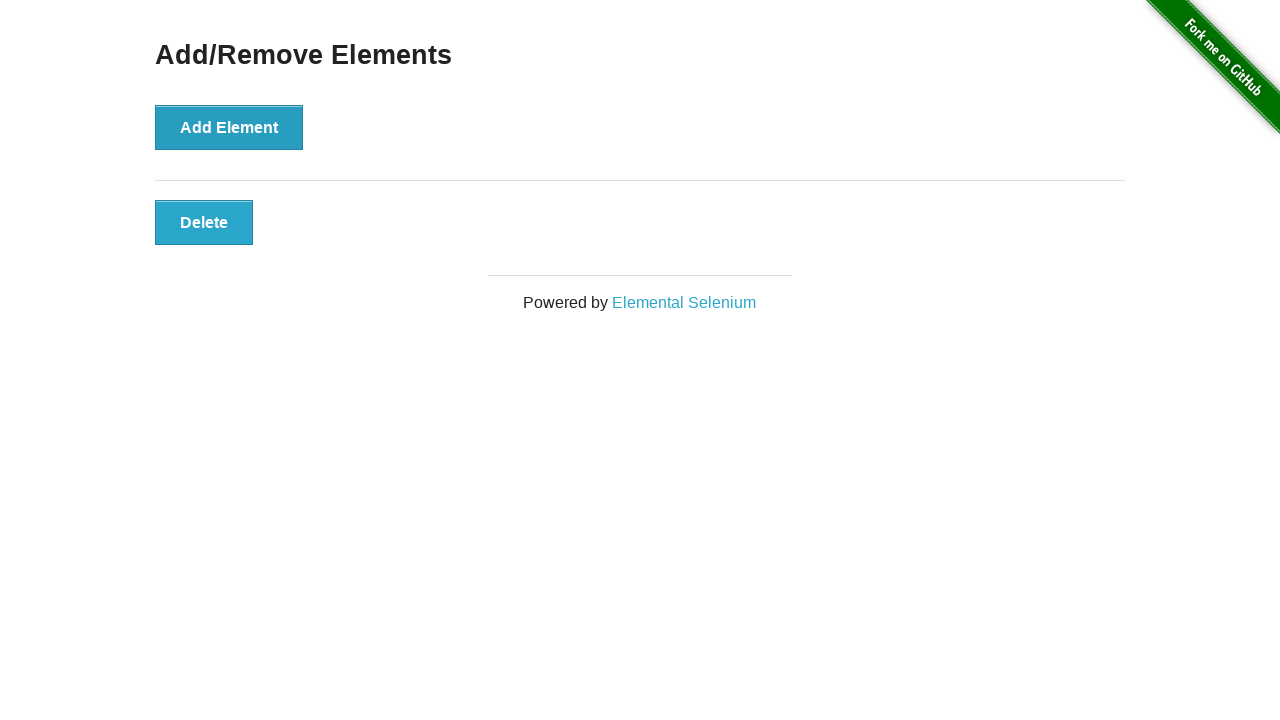

Clicked Add Element button (2nd time) at (229, 127) on button:text('Add Element')
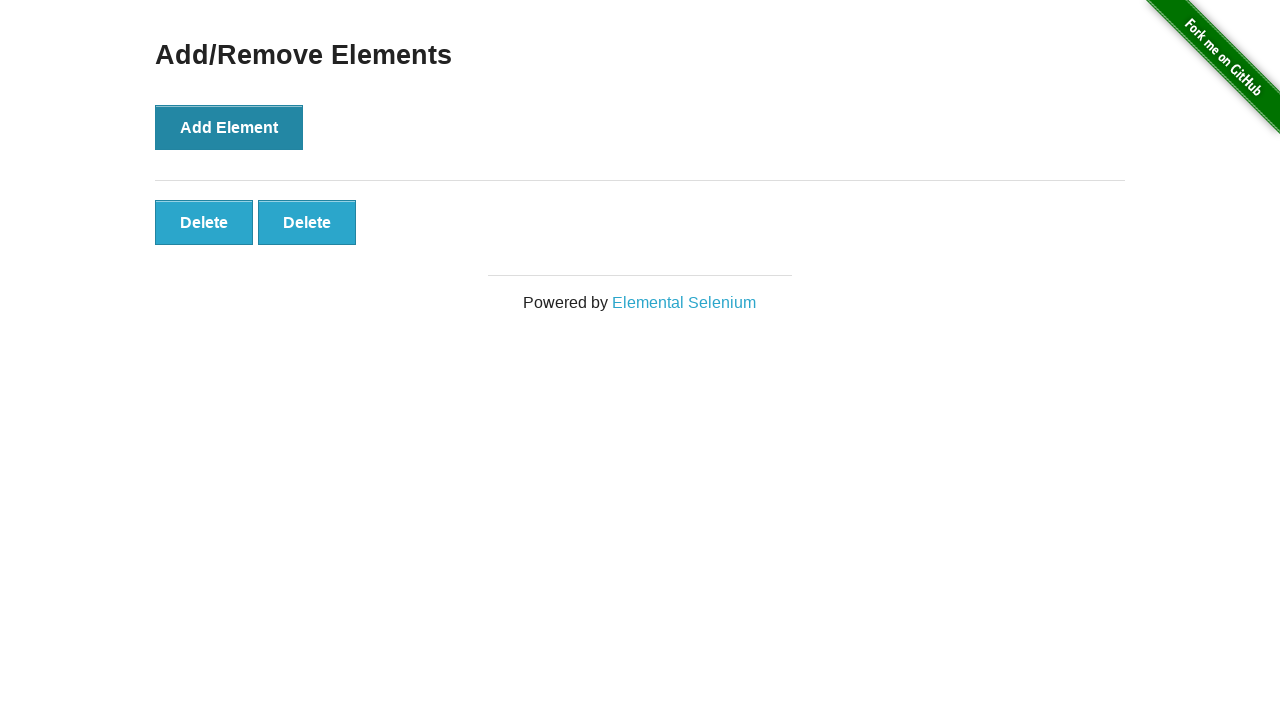

Clicked Add Element button (3rd time) at (229, 127) on button:text('Add Element')
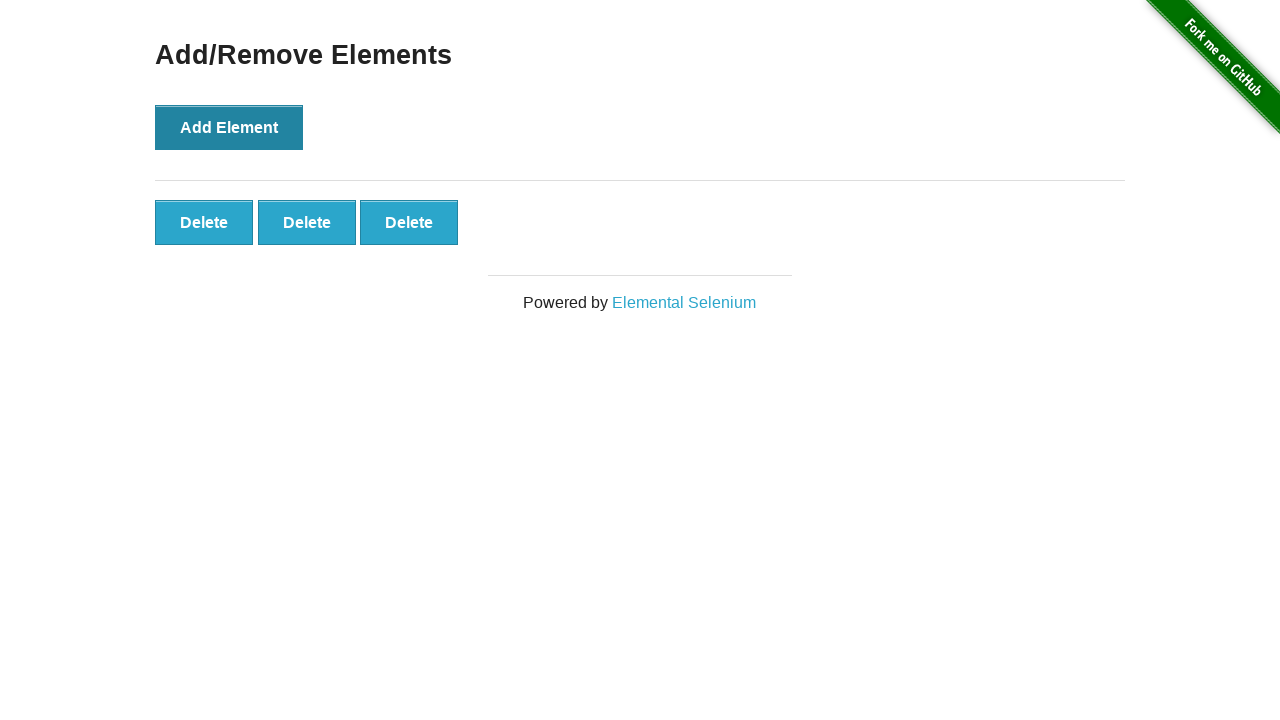

Clicked Delete button to remove one element at (204, 222) on button:text('Delete')
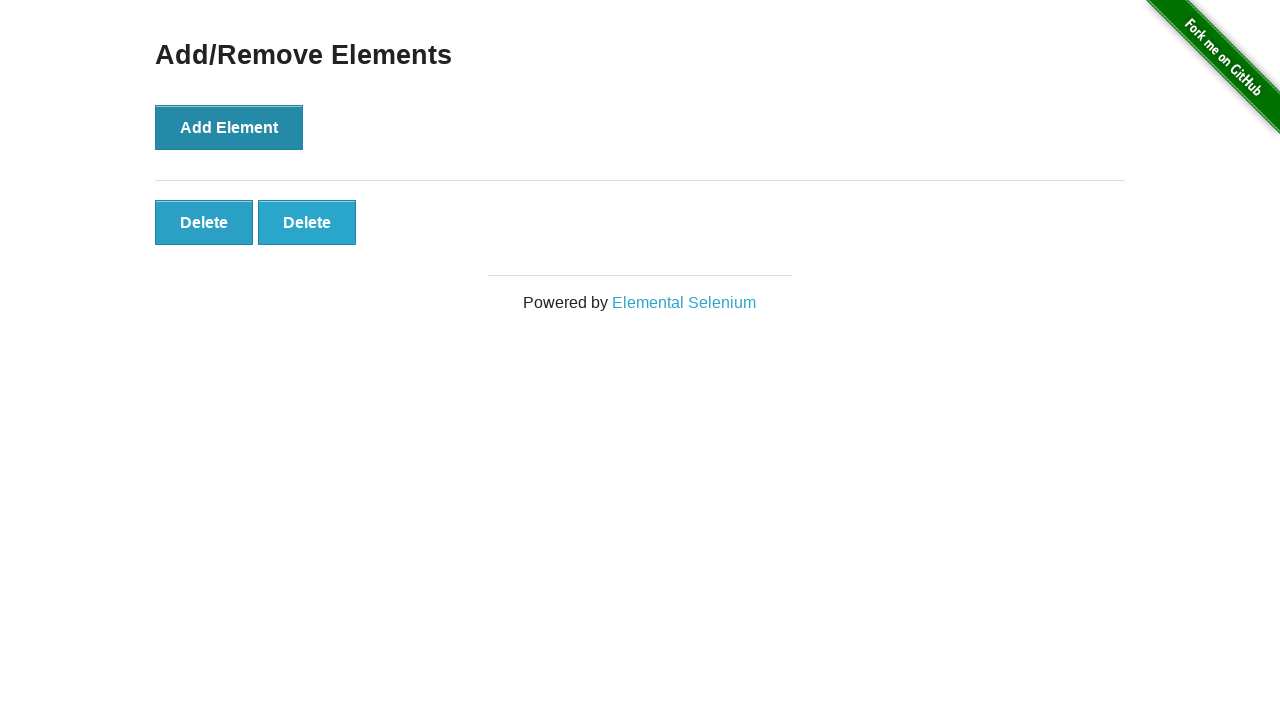

Located remaining elements
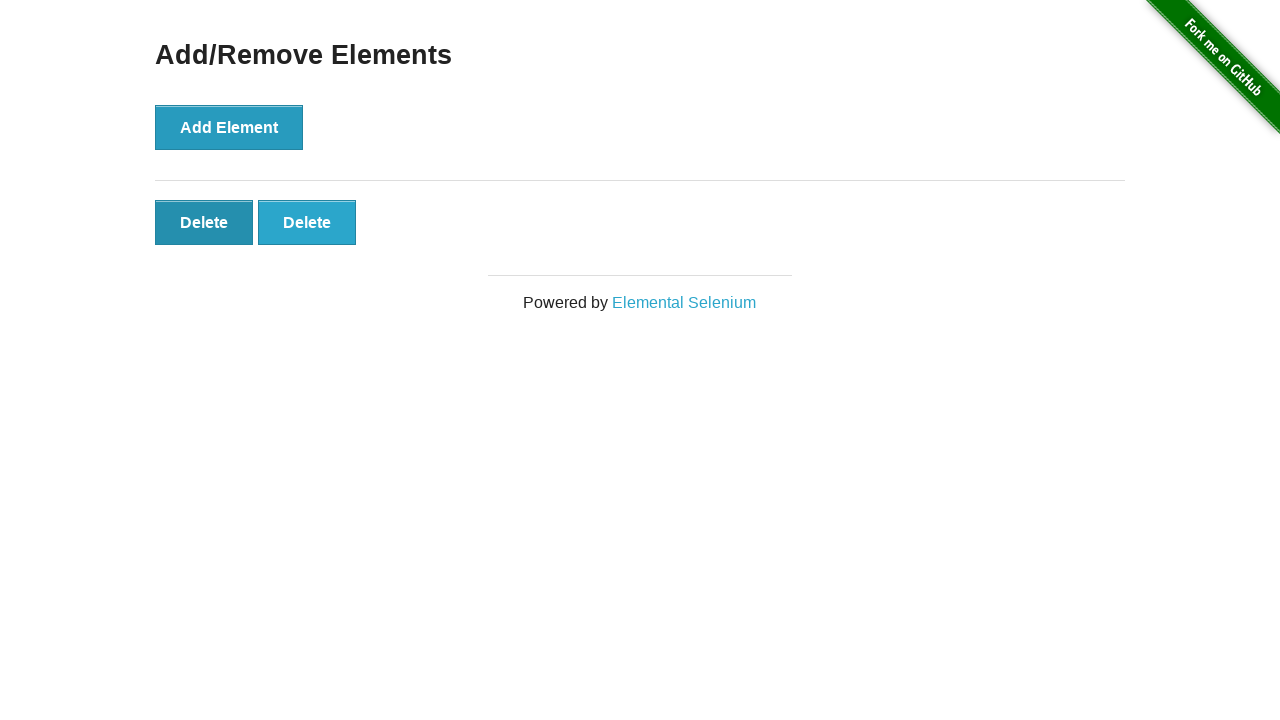

Verified that 2 elements remain after deletion
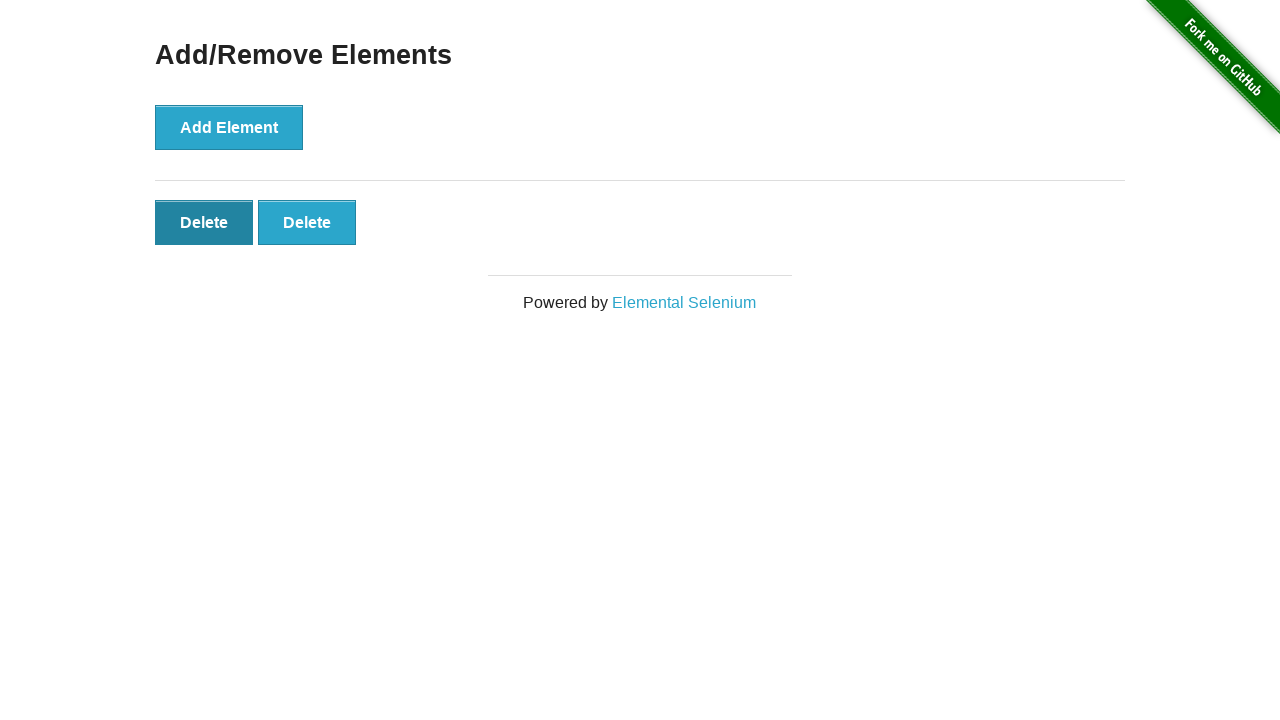

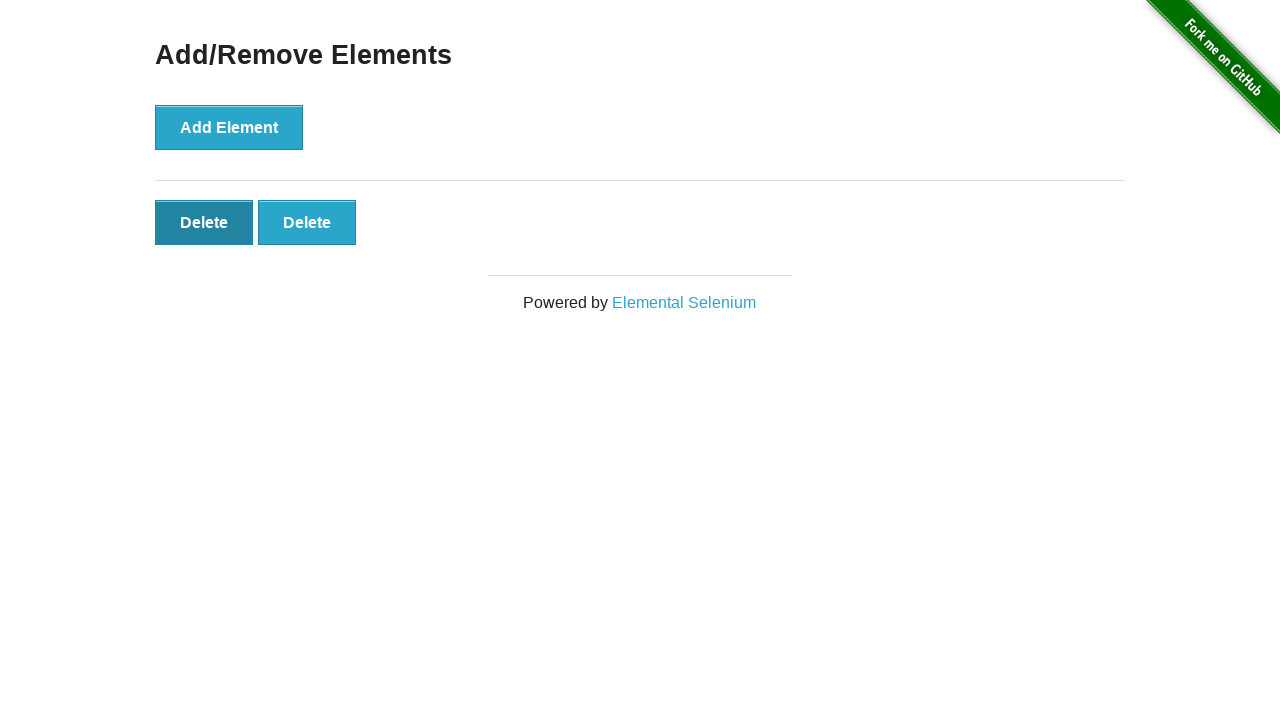